Tests simple JavaScript alert handling by clicking a button to trigger an alert, reading its text, and accepting it

Starting URL: https://v1.training-support.net/selenium/javascript-alerts

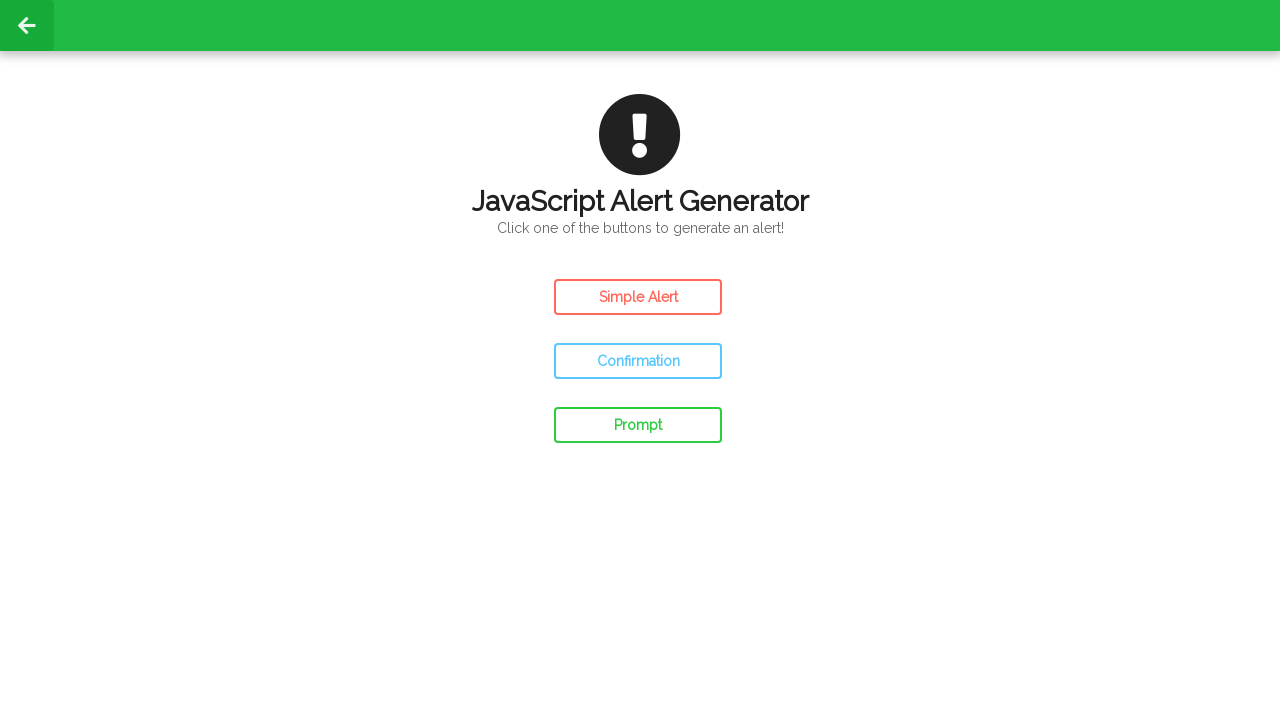

Waited for Simple Alert button to be present
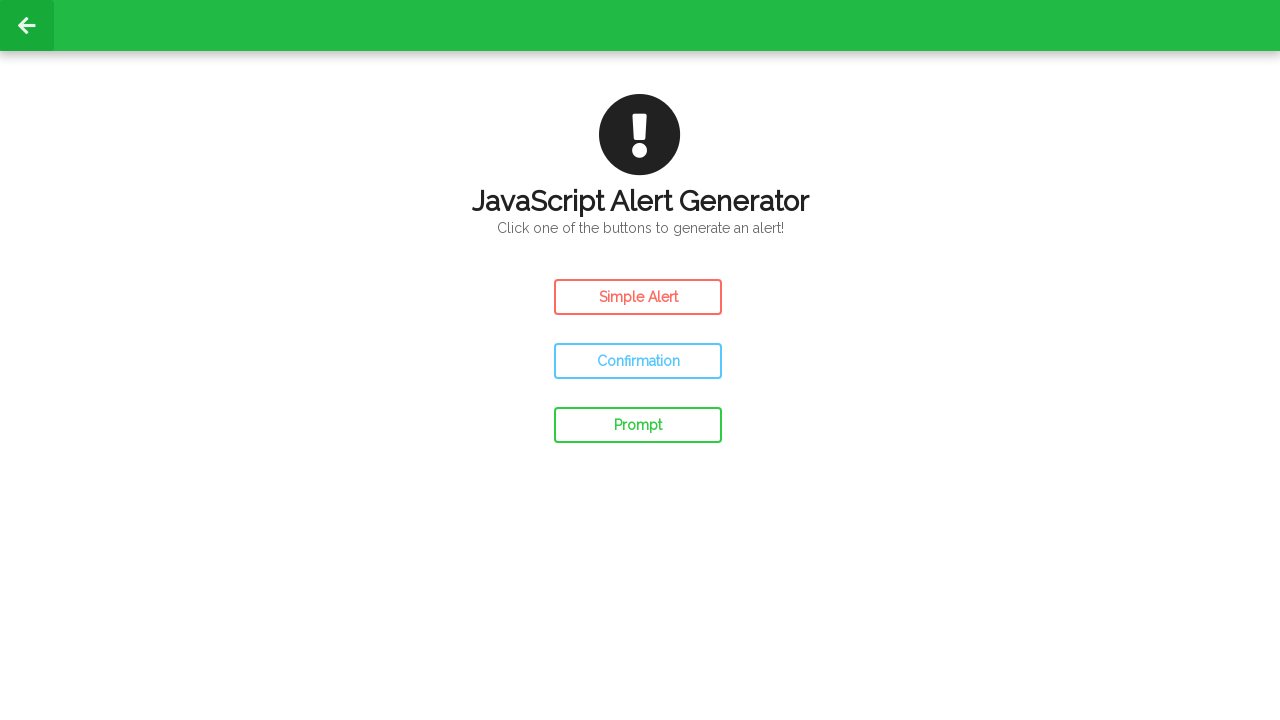

Clicked Simple Alert button at (638, 297) on #simple
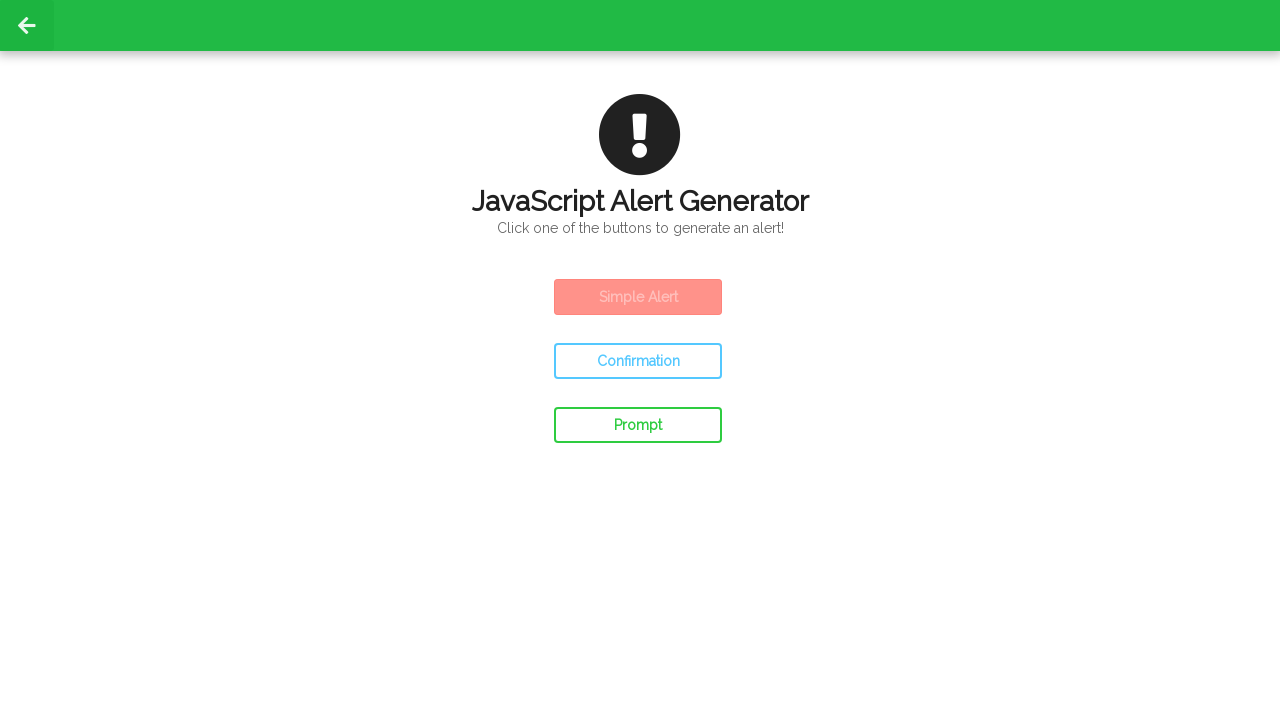

Attached dialog handler to accept alerts
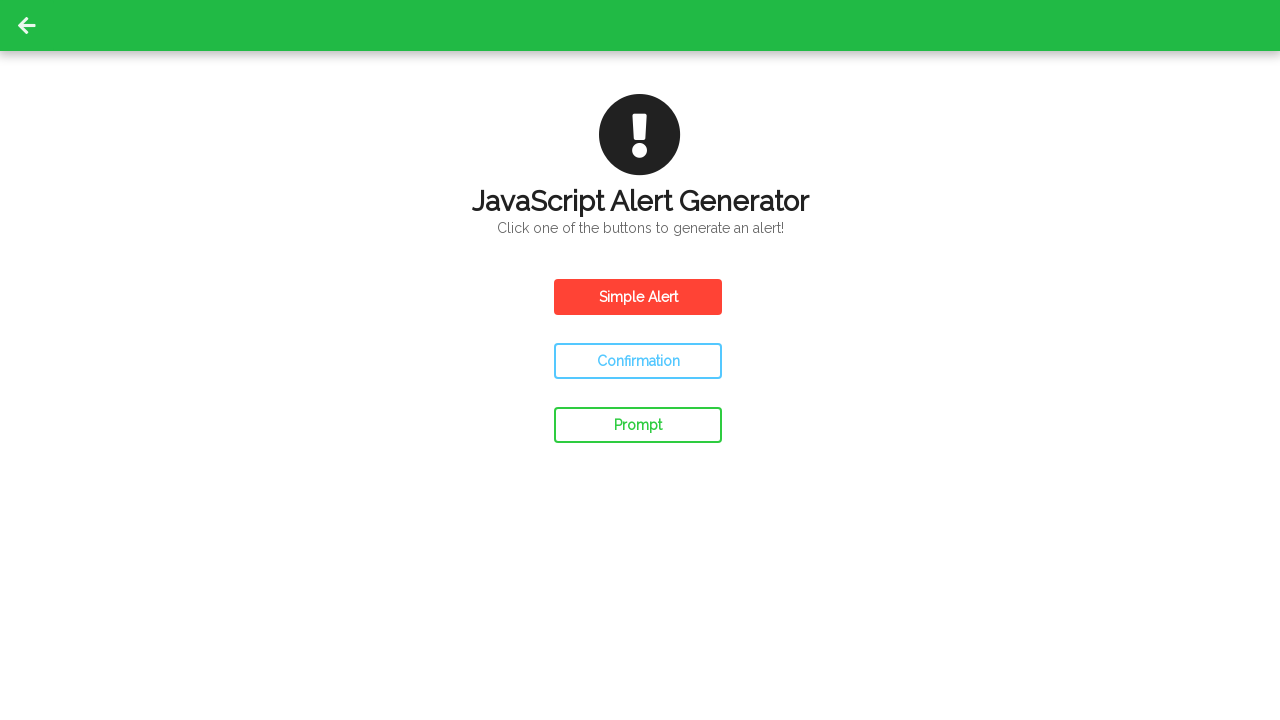

Clicked Simple Alert button to trigger alert with handler attached at (638, 297) on #simple
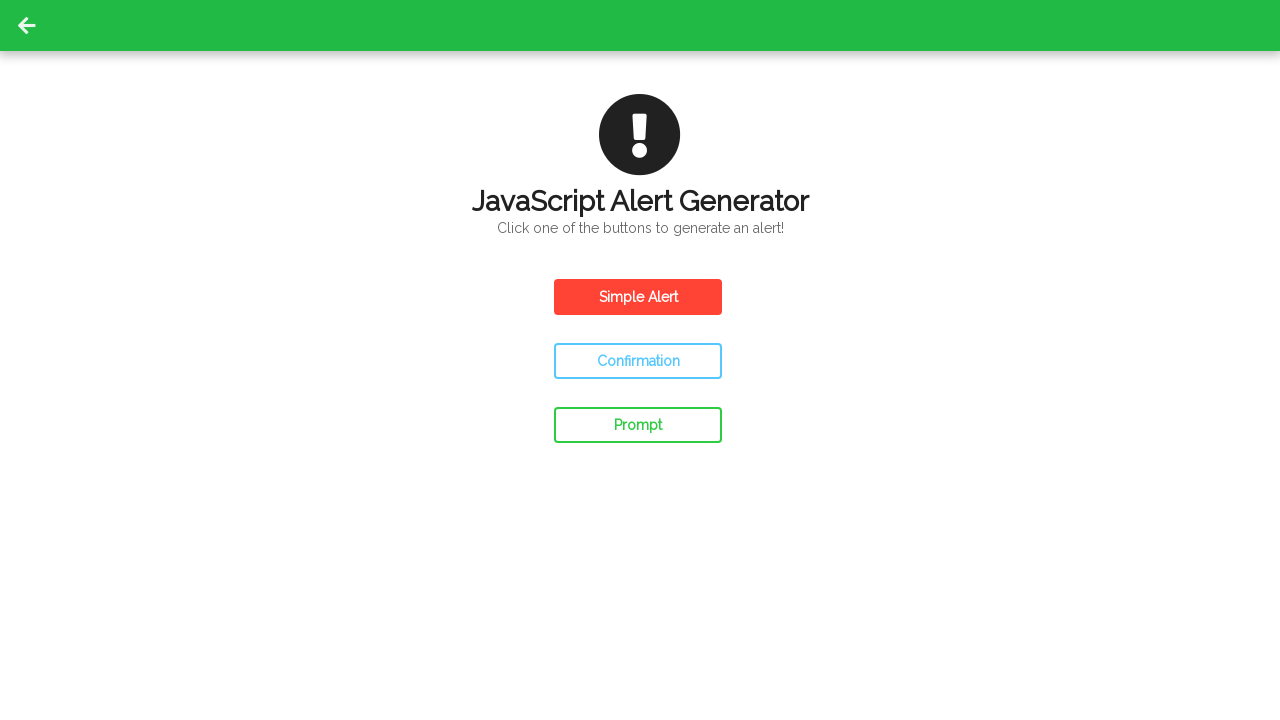

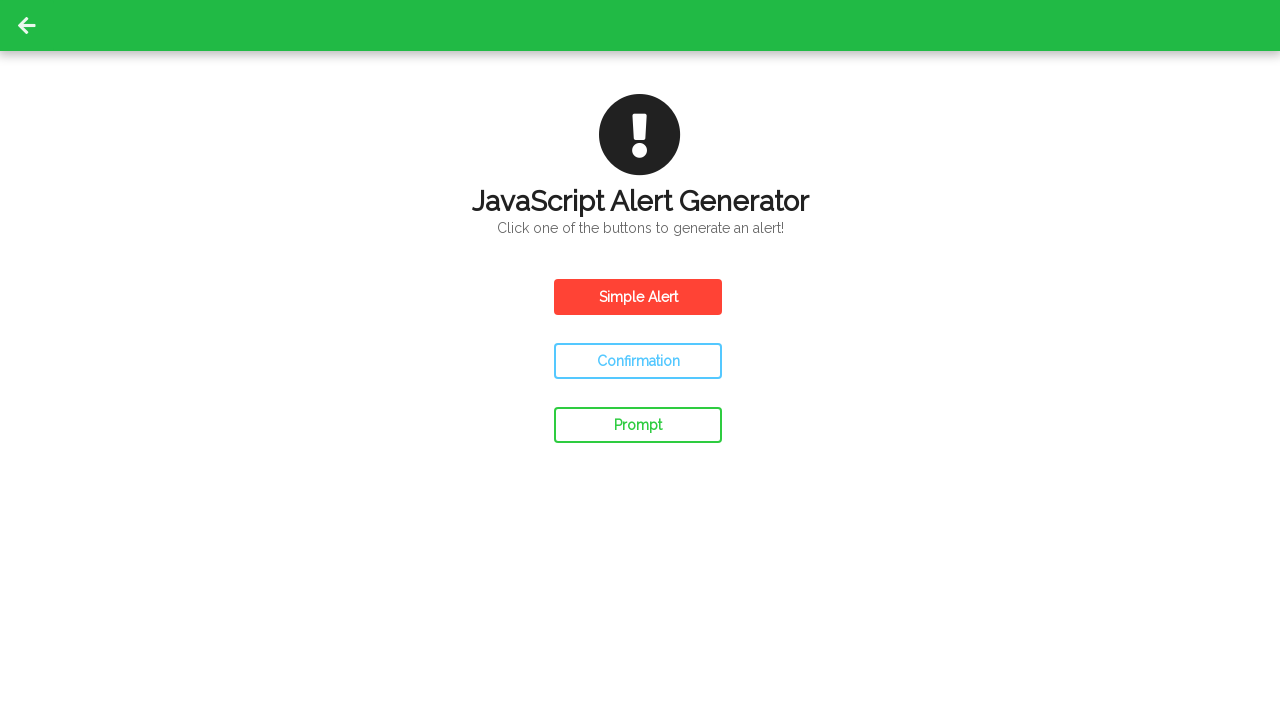